Tests table interaction by locating a specific row containing "Jason" and clicking the delete link for that row

Starting URL: https://the-internet.herokuapp.com/tables

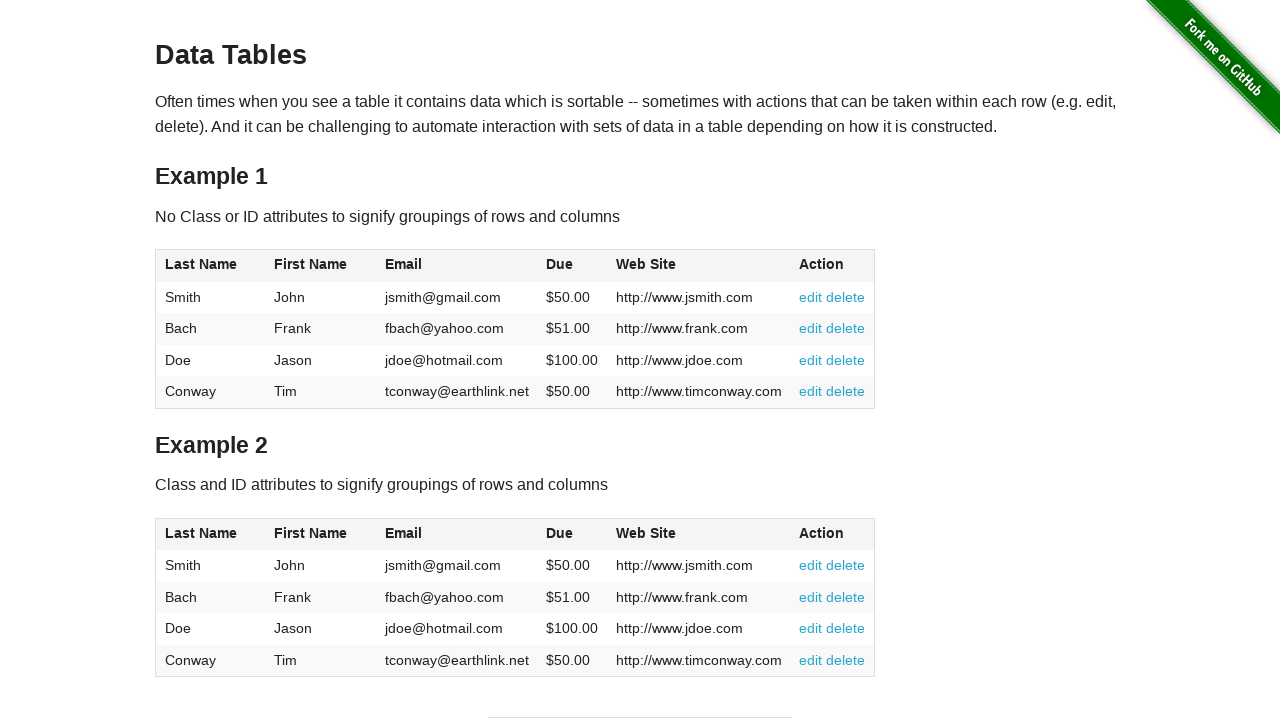

Navigated to table page
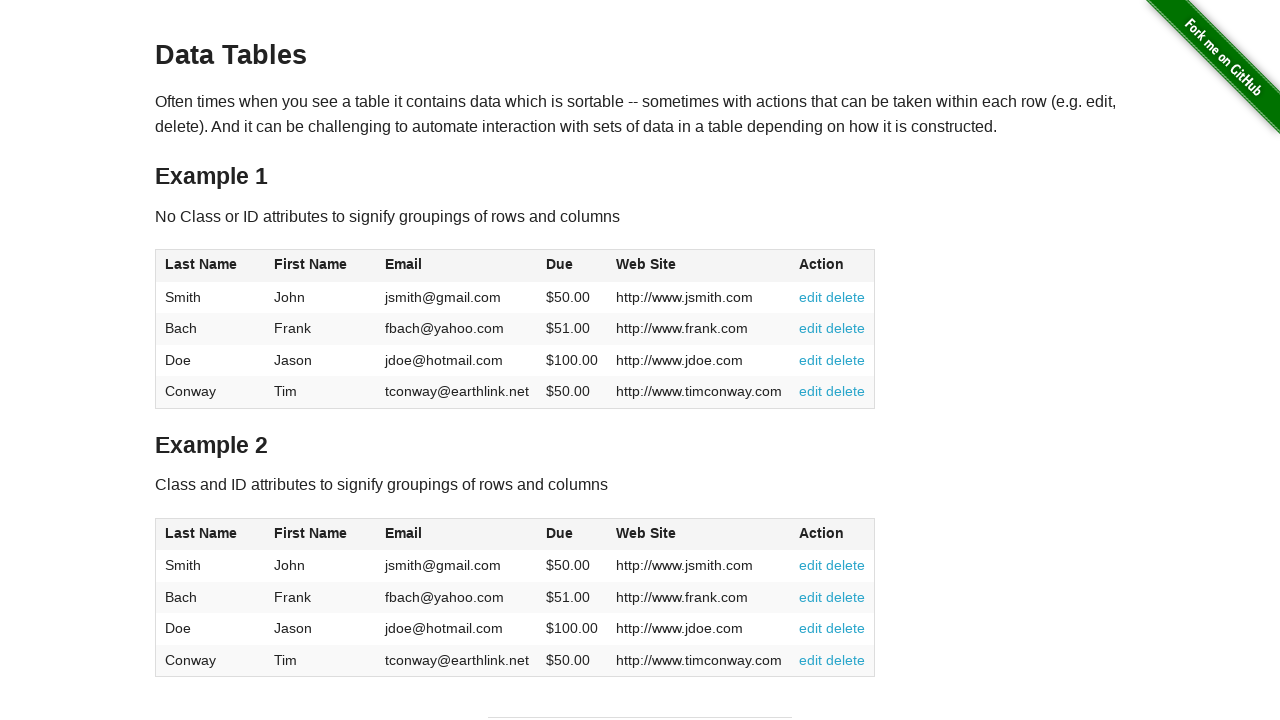

Located table row containing 'Jason'
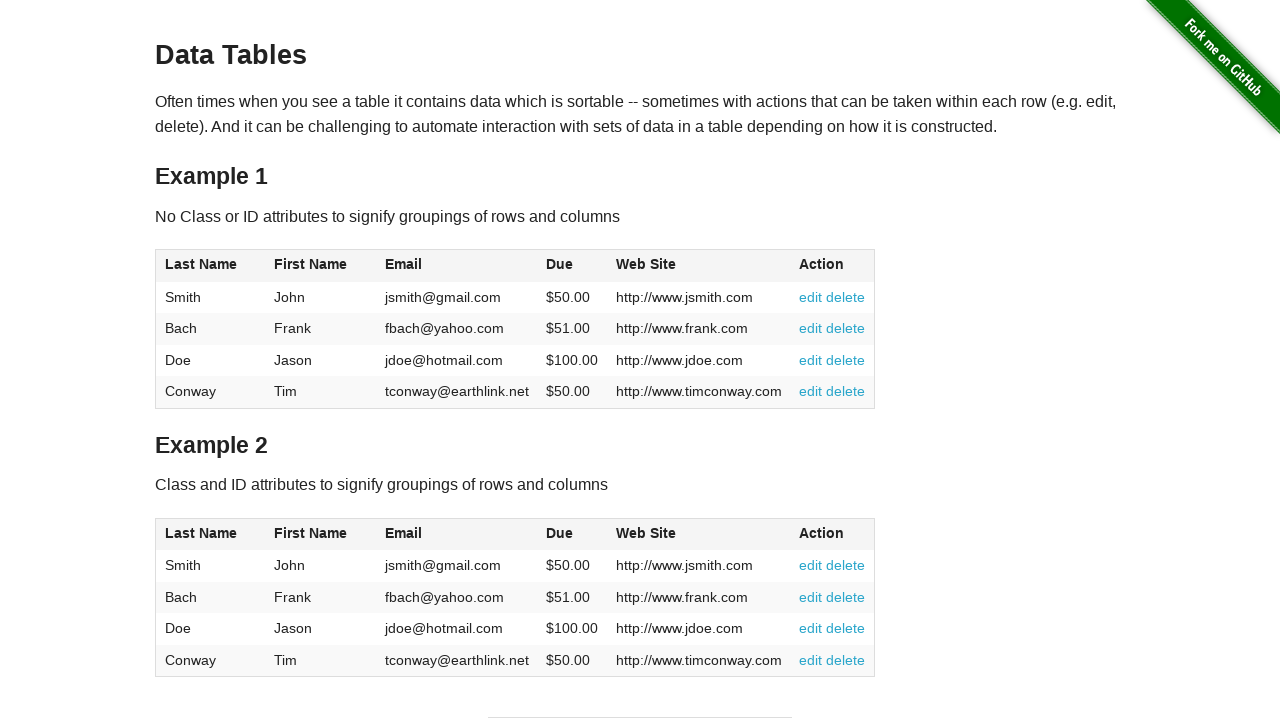

Clicked delete link for Jason's row at (846, 360) on #table1 tbody tr:has-text("Jason") >> a:has-text("delete")
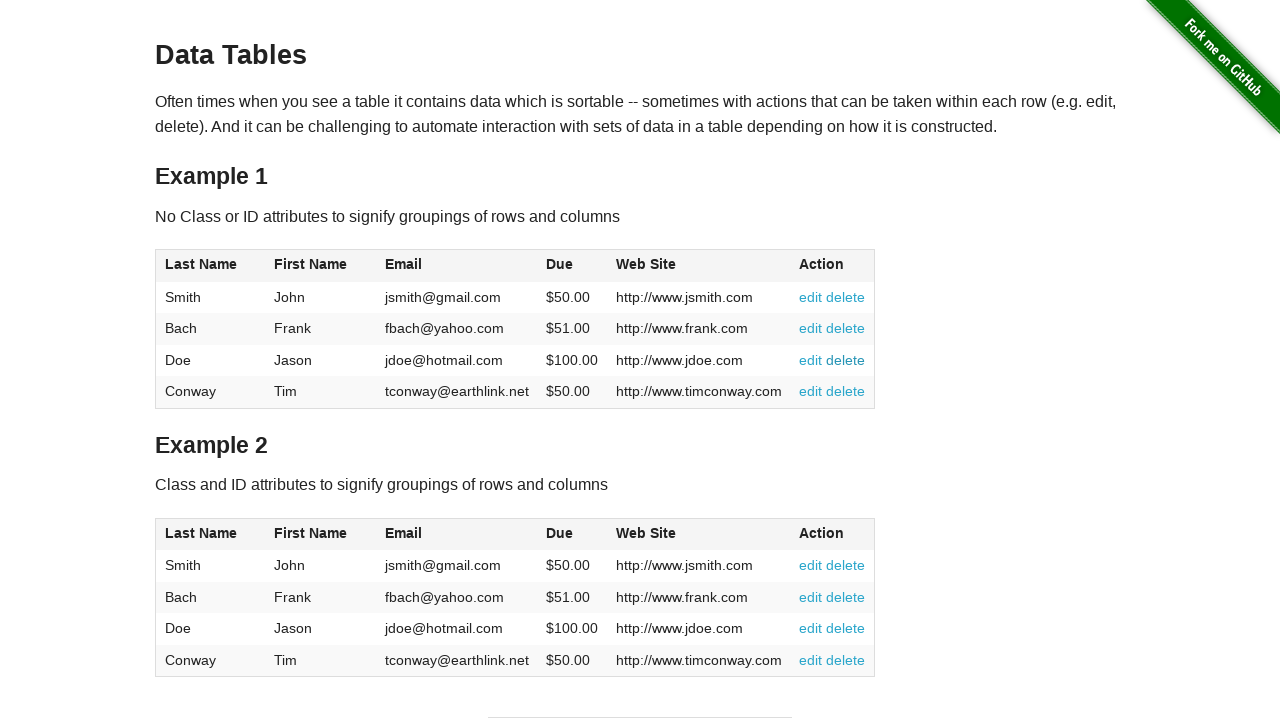

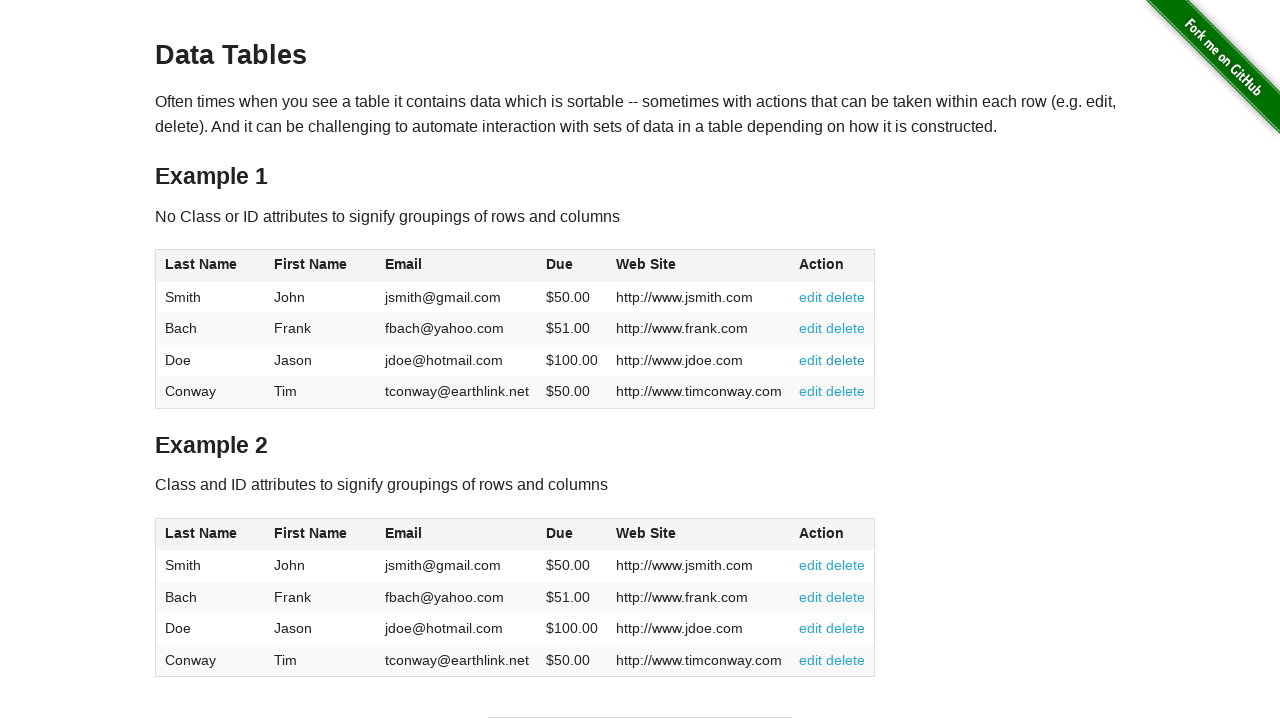